Tests a practice form by filling in first name, last name, and email fields on the DemoQA automation practice form page

Starting URL: https://demoqa.com/automation-practice-form

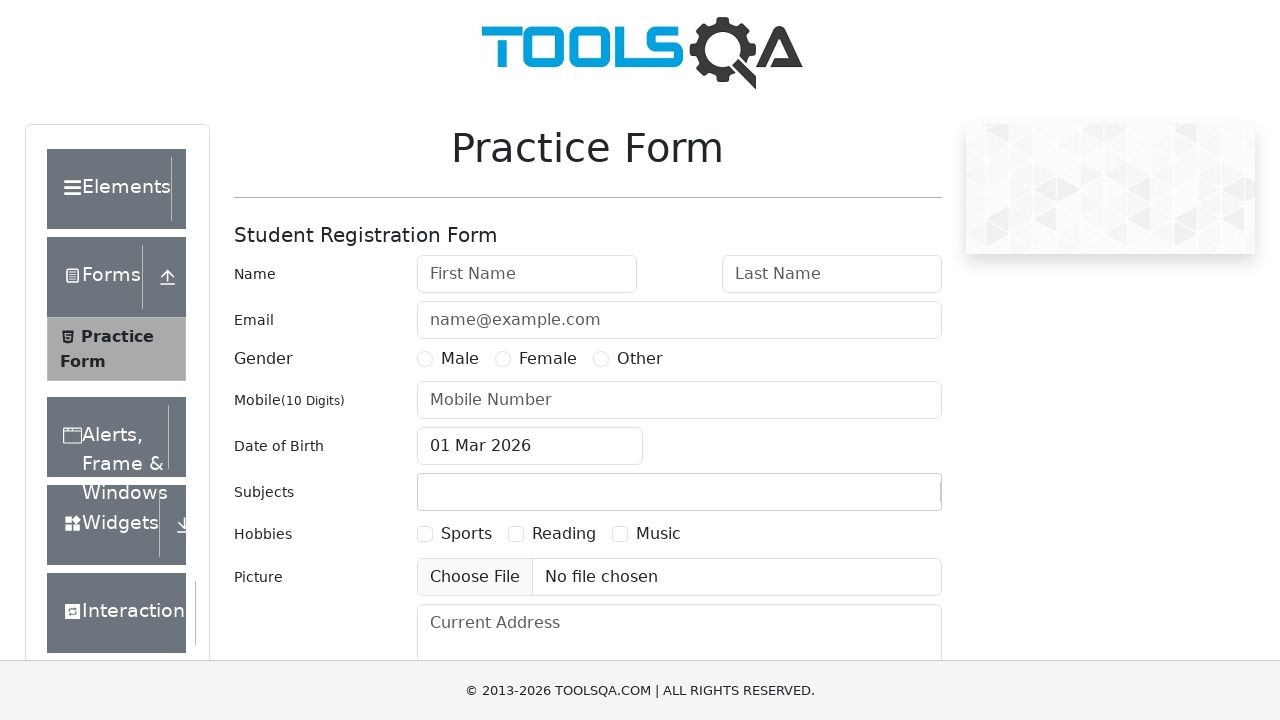

Filled first name field with 'Marcus' on #firstName
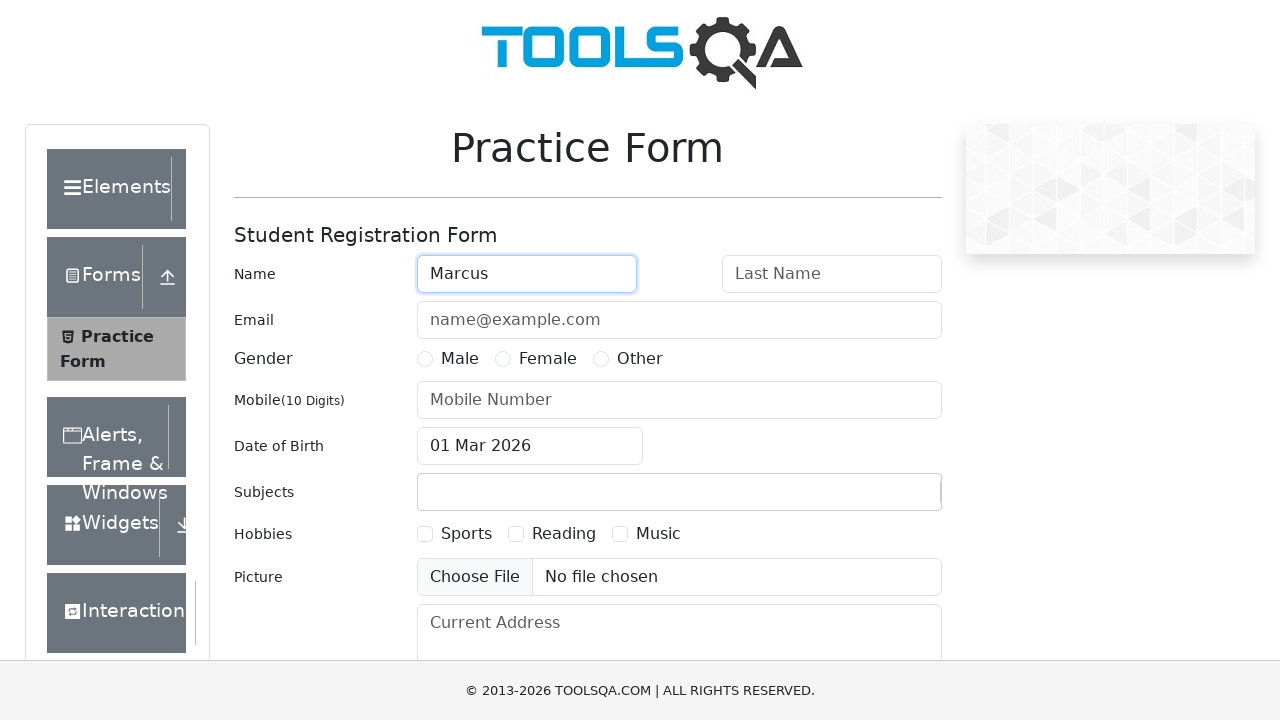

Filled last name field with 'Thompson' on #lastName
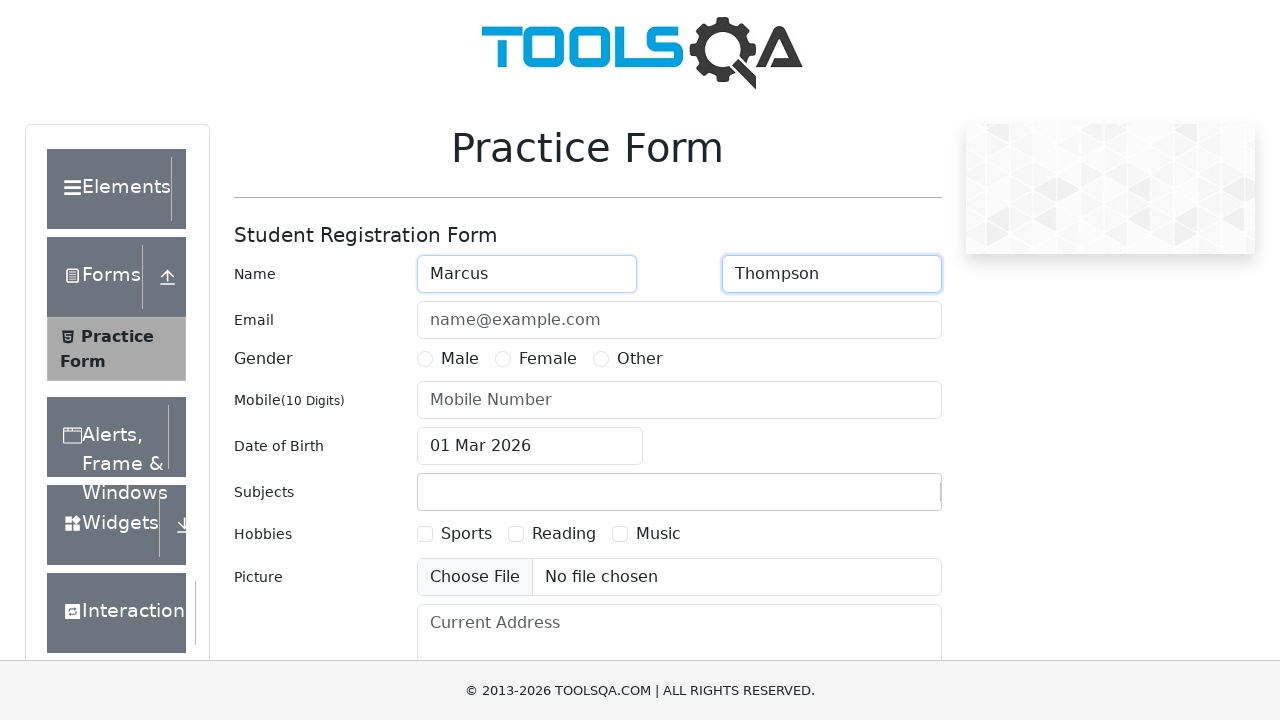

Filled email field with 'marcus.thompson@testmail.com' on #userEmail
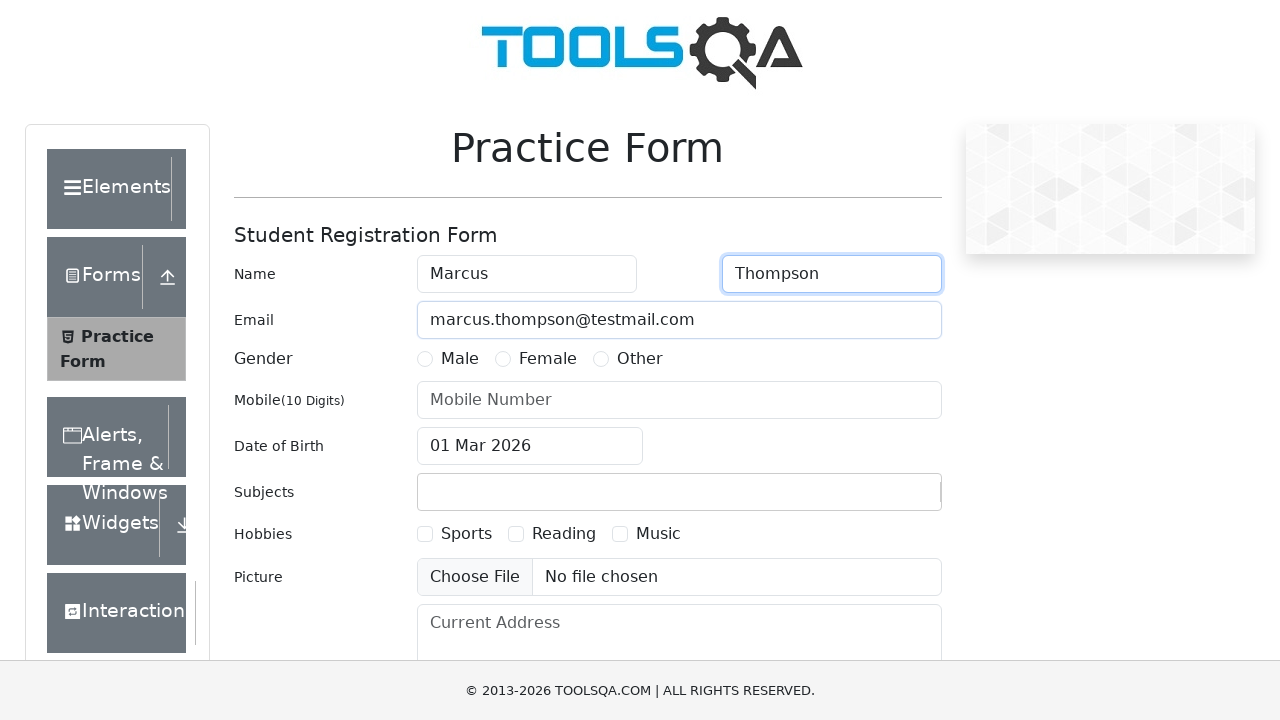

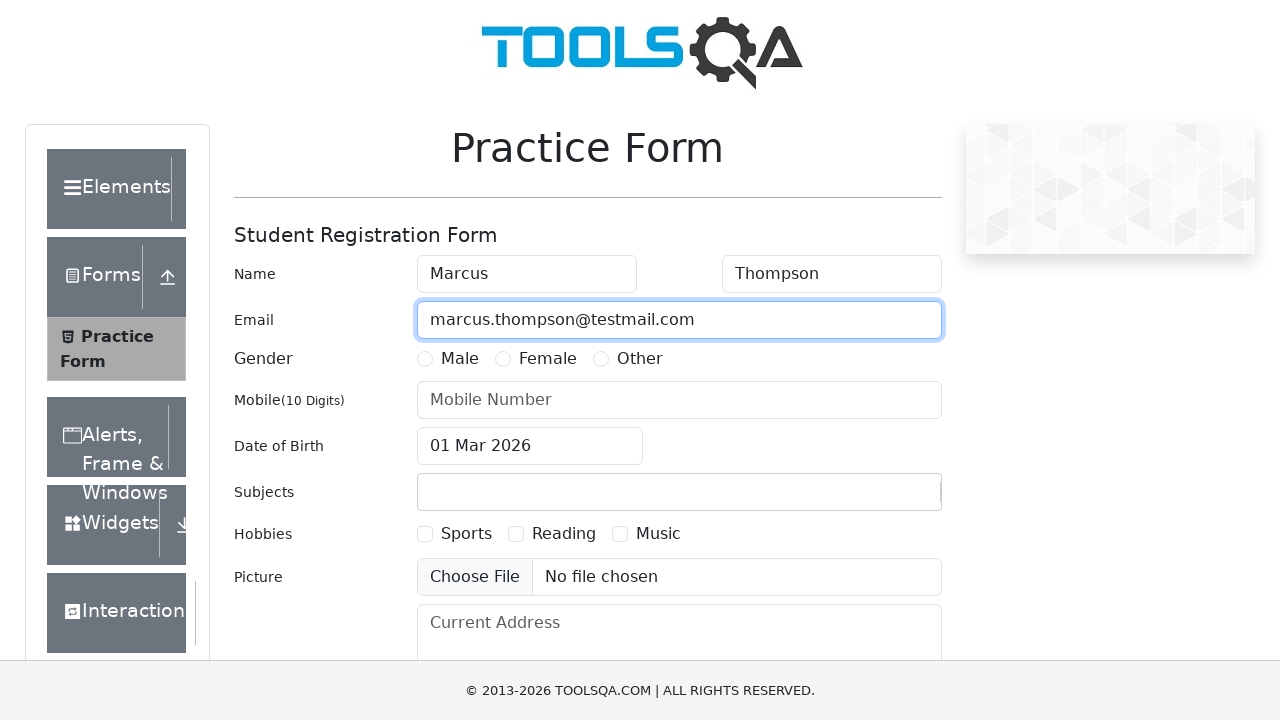